Tests modal dialog functionality by opening a modal via button click and then closing it using JavaScript execution

Starting URL: https://formy-project.herokuapp.com/modal

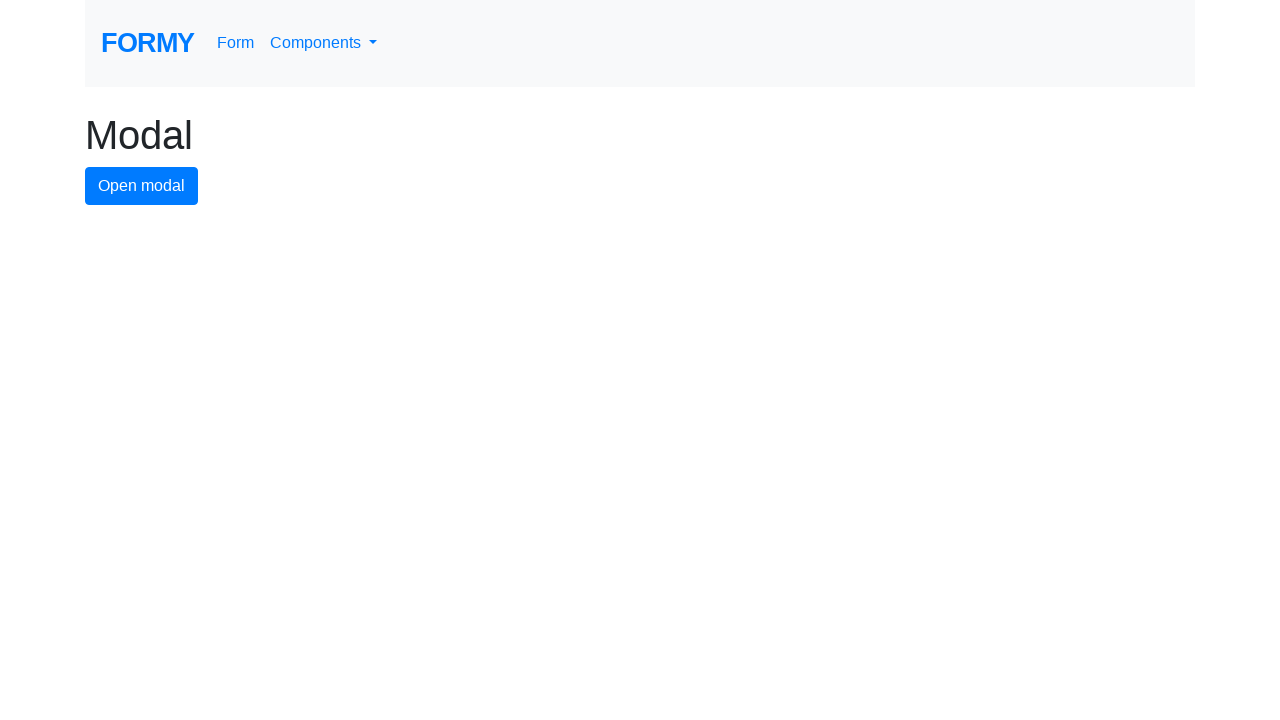

Clicked modal button to open the modal dialog at (142, 186) on #modal-button
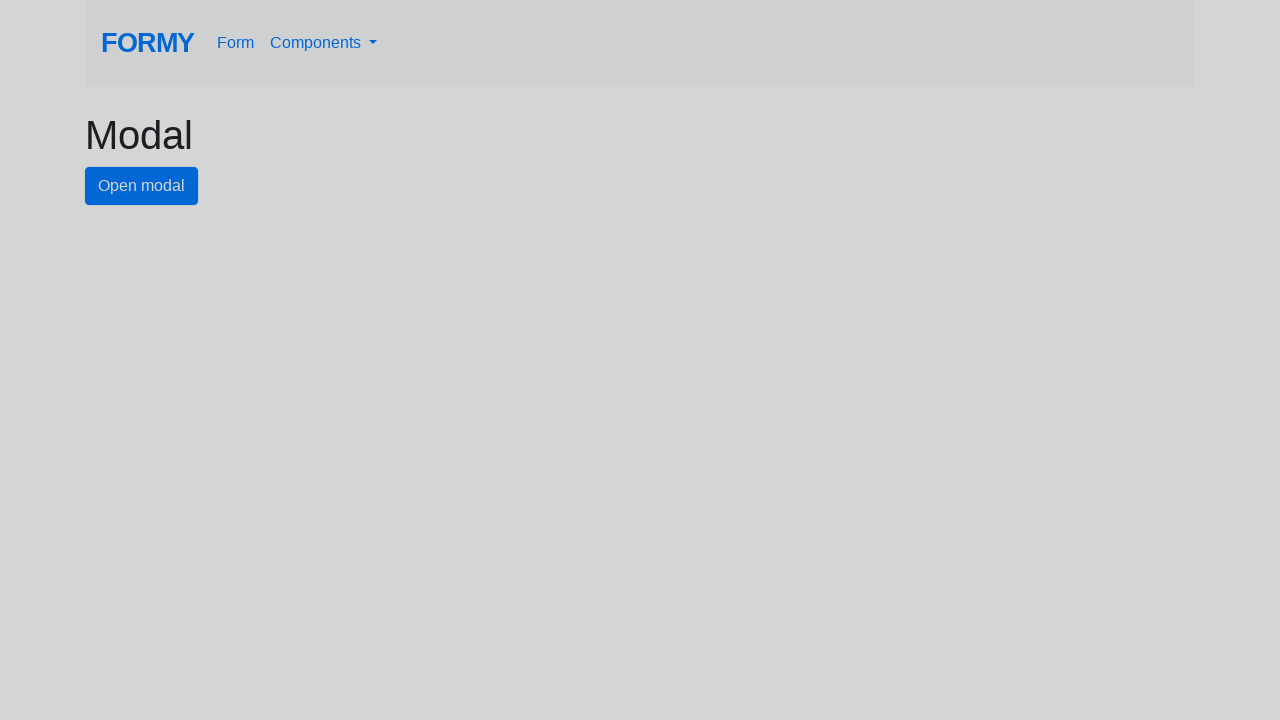

Modal dialog appeared with close button visible
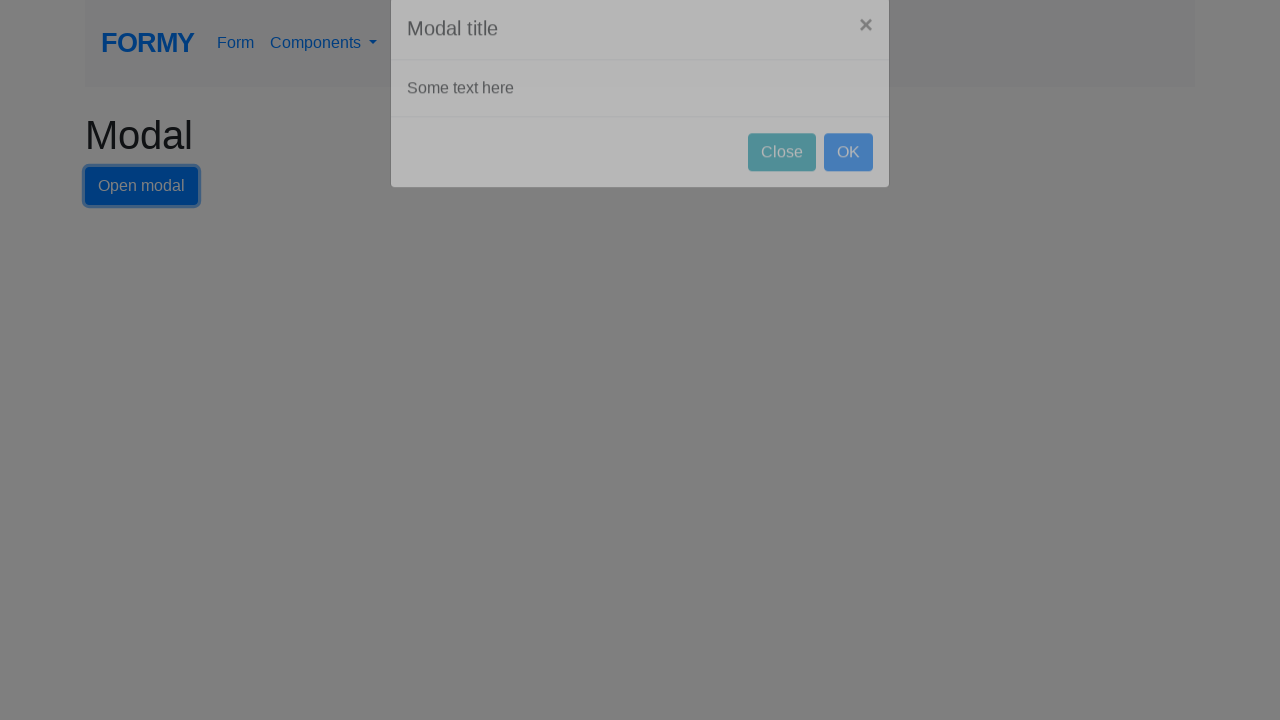

Clicked close button to close the modal dialog at (782, 184) on #close-button
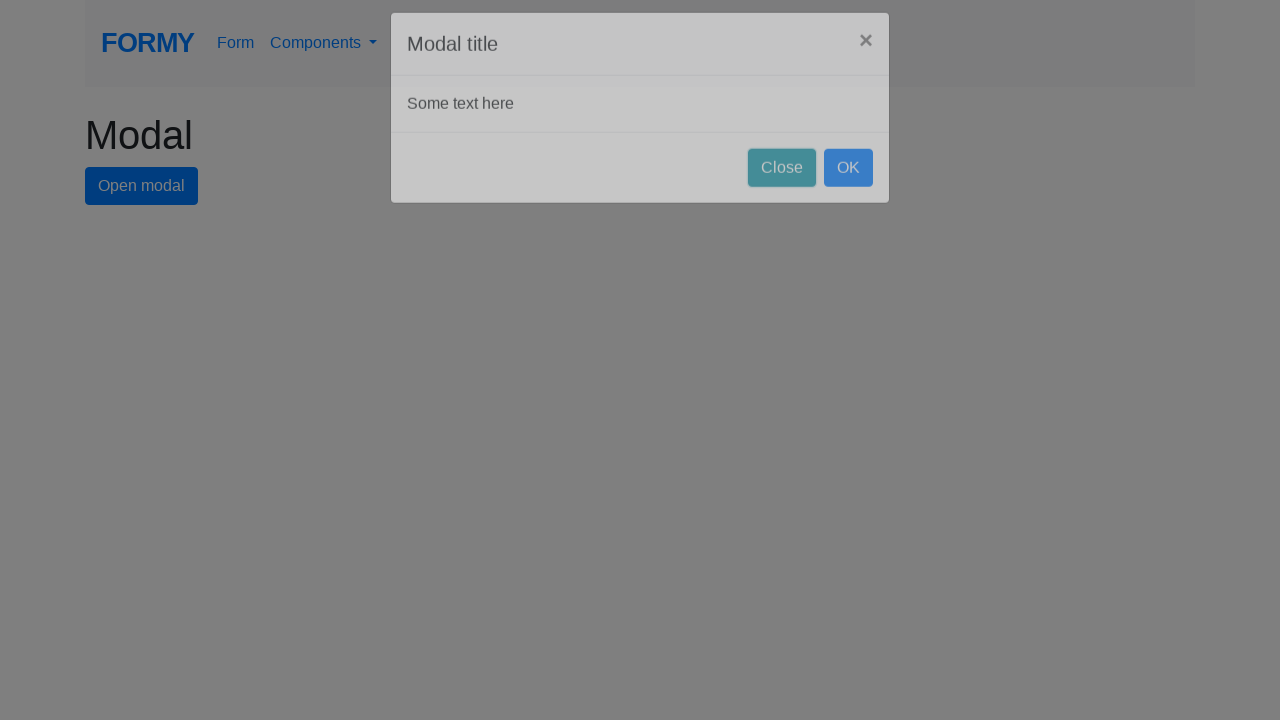

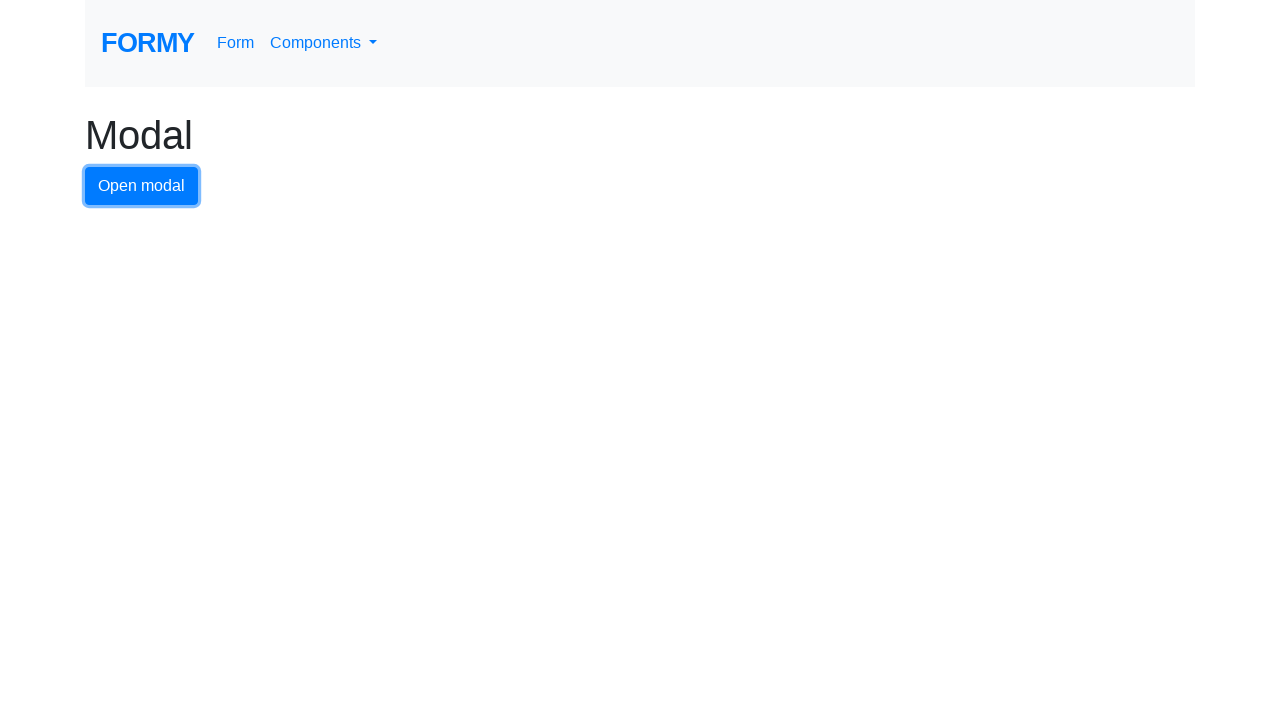